Navigates to an automation practice page and verifies that footer links are present and visible on the page

Starting URL: https://rahulshettyacademy.com/AutomationPractice/

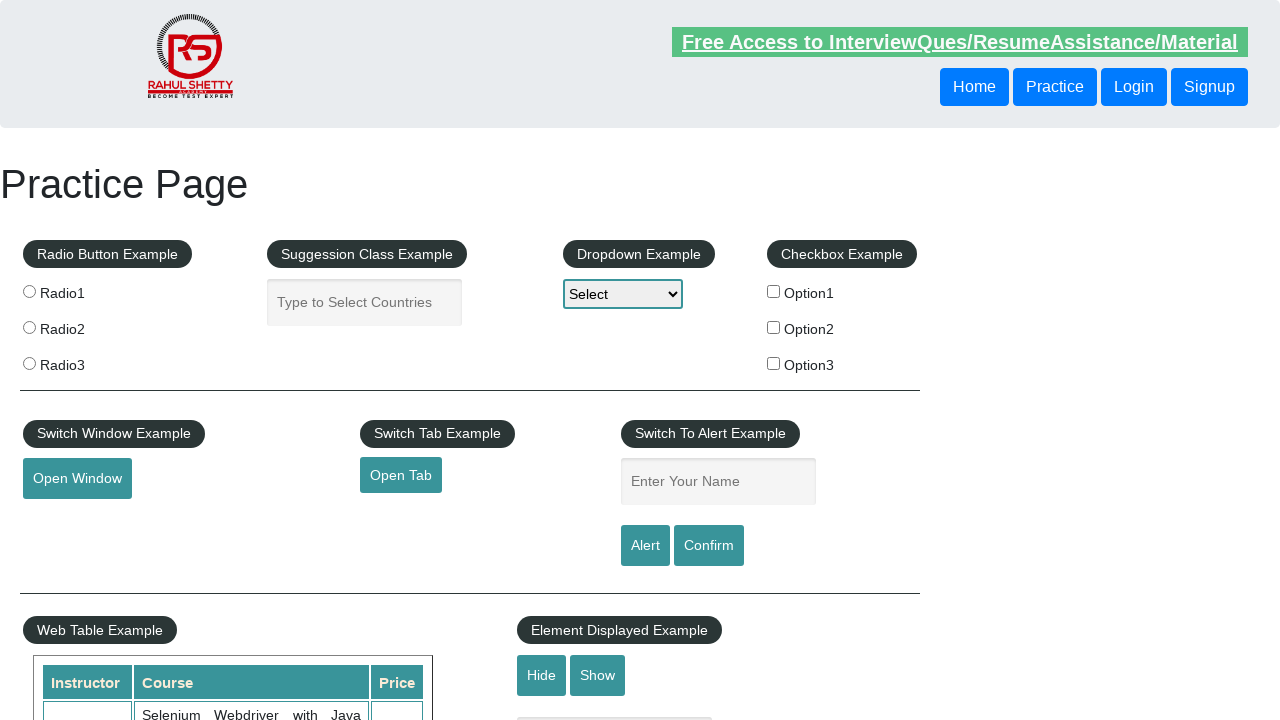

Navigated to automation practice page
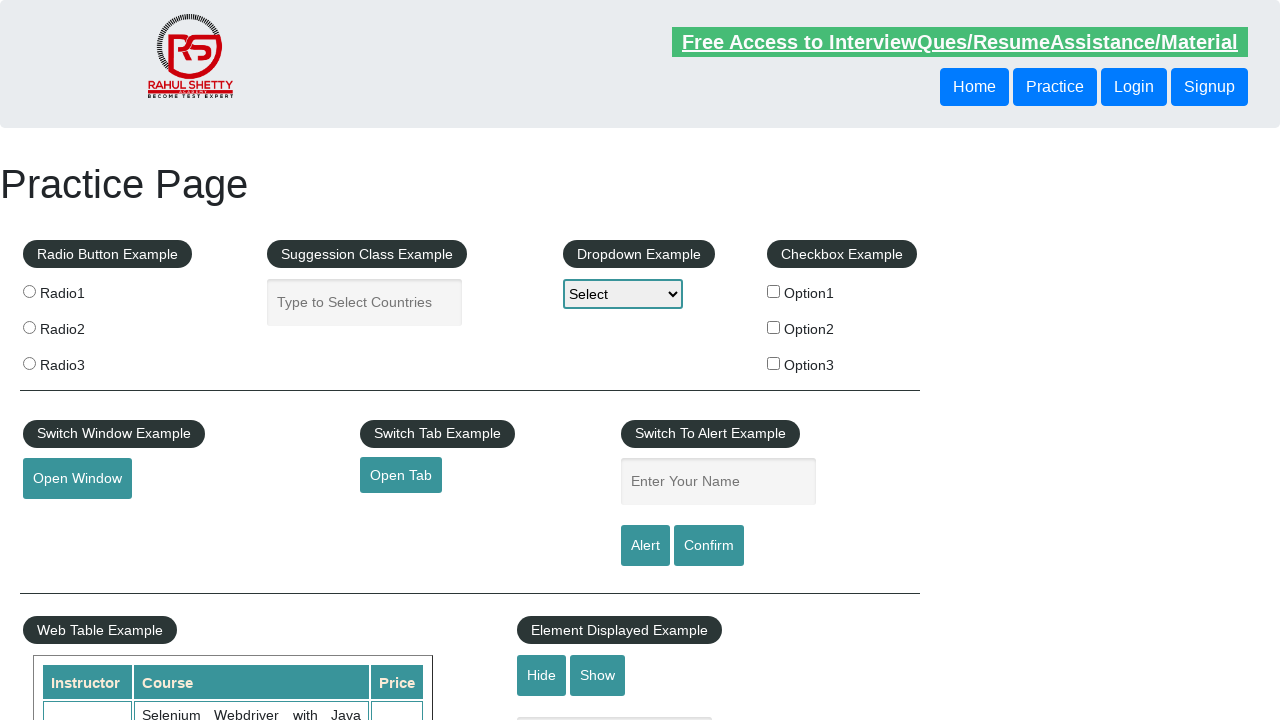

Footer links loaded and visible
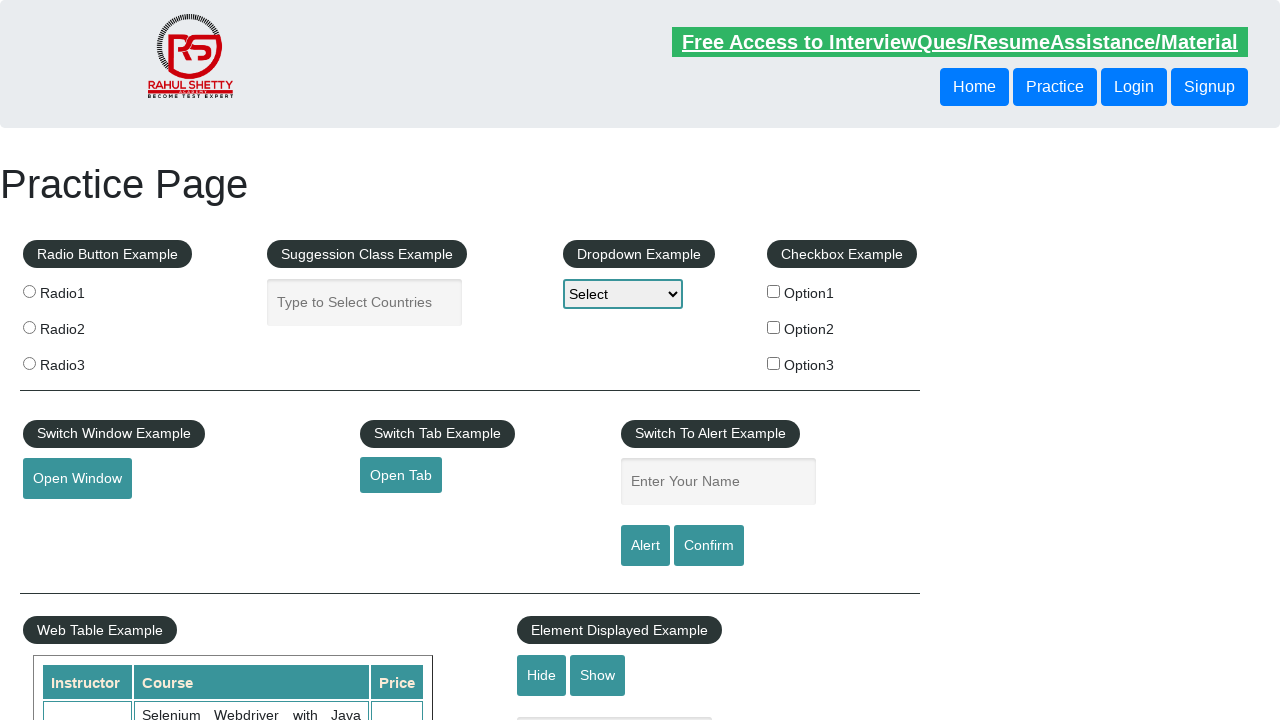

Located footer link elements
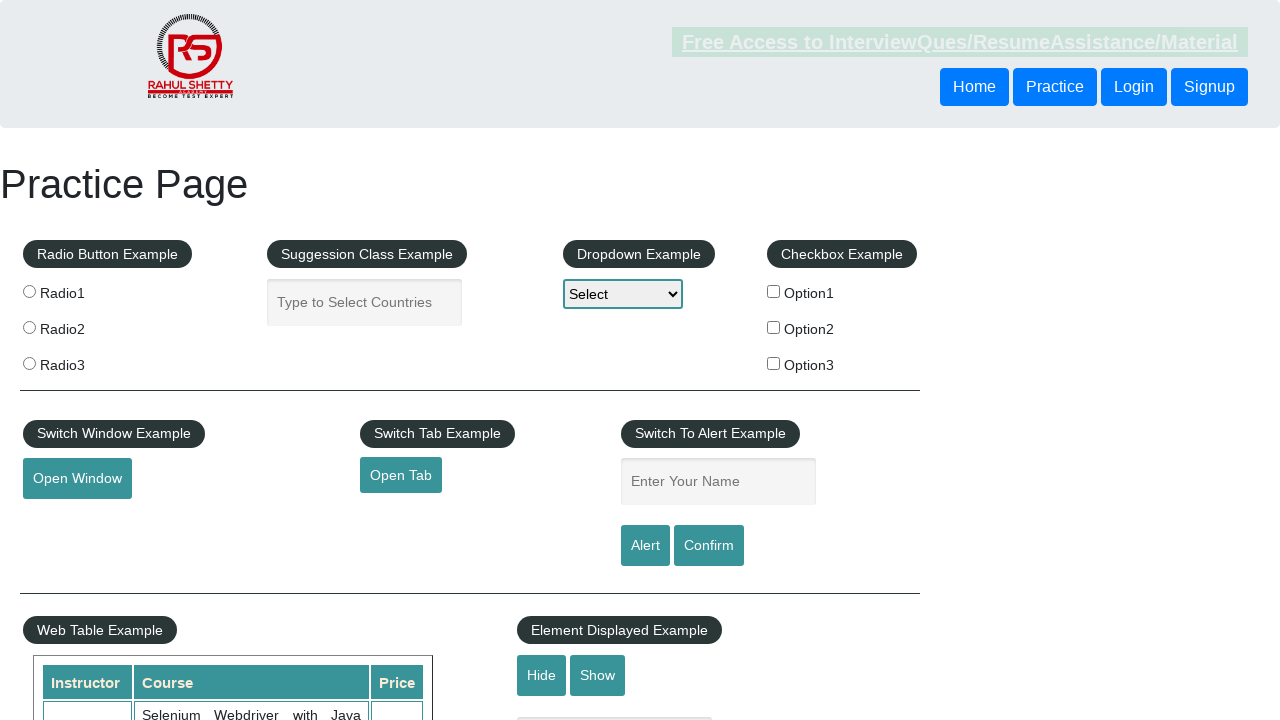

Verified that footer links are present on the page
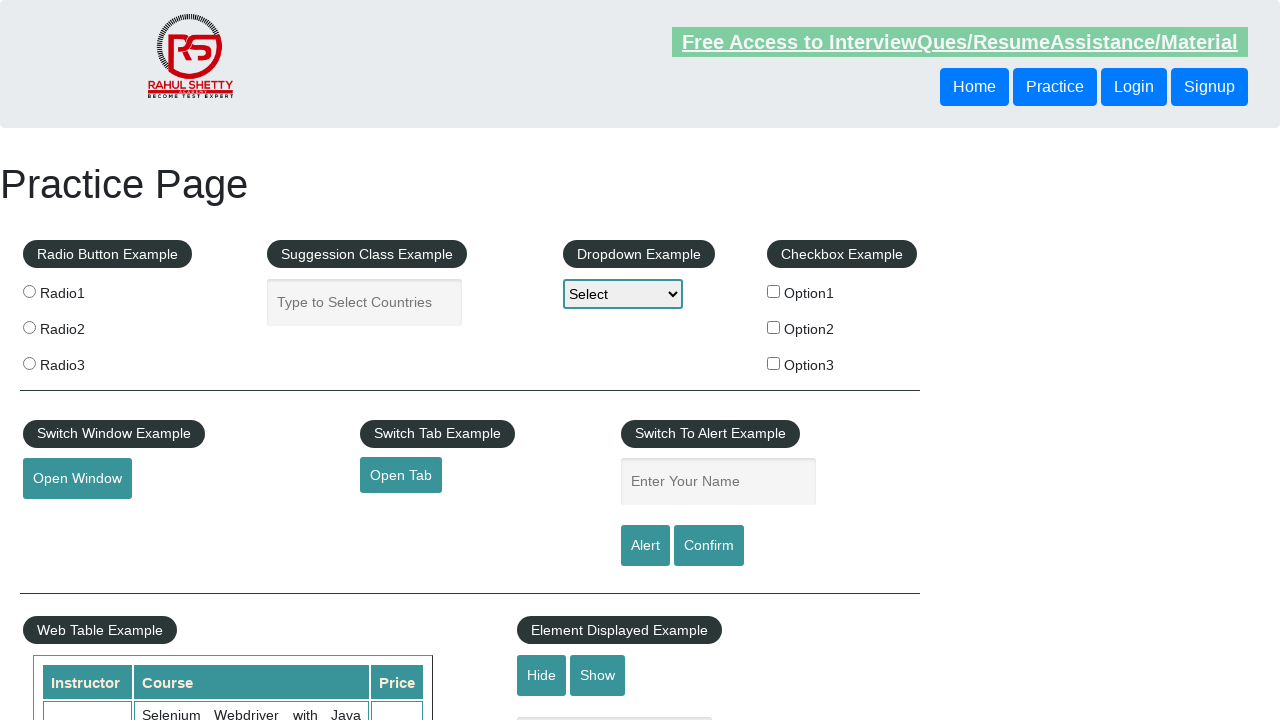

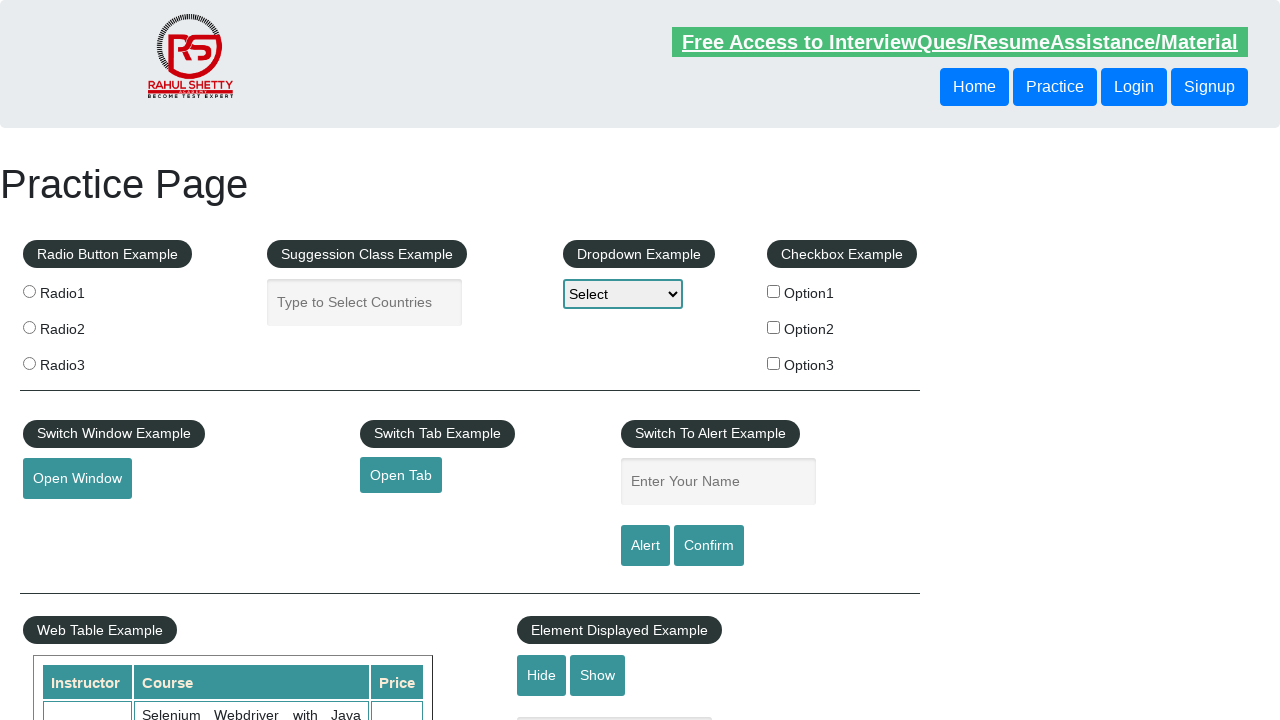